Tests hover functionality by moving mouse over user3's avatar image to reveal their info

Starting URL: http://the-internet.herokuapp.com/hovers

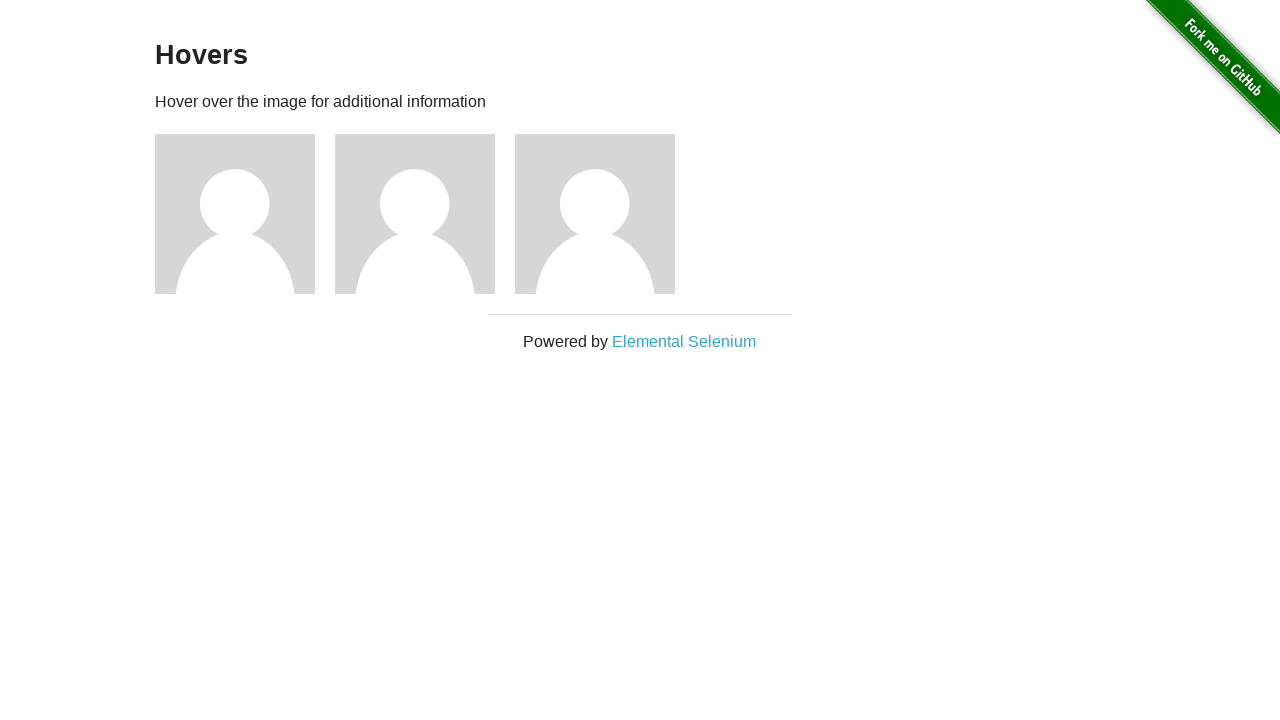

Navigated to hovers page
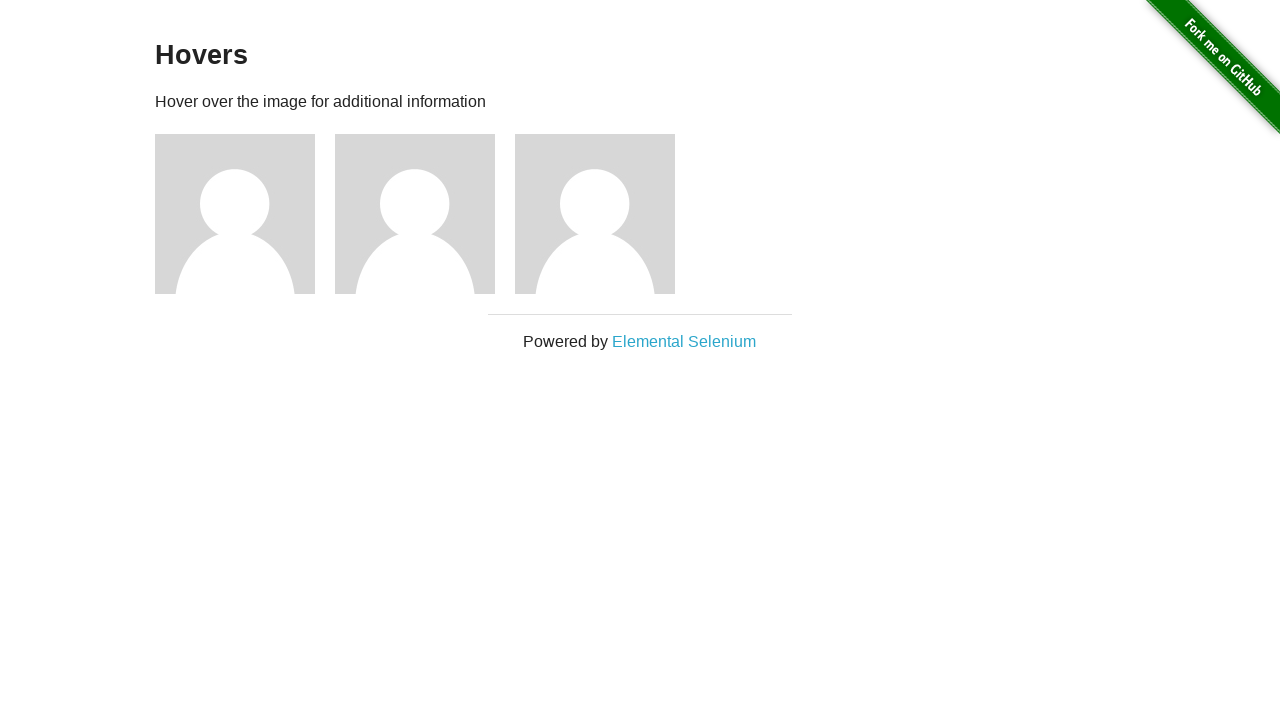

Hovered over user3's avatar image at (595, 214) on xpath=//h5[.='name: user3']//parent::div//preceding-sibling::img
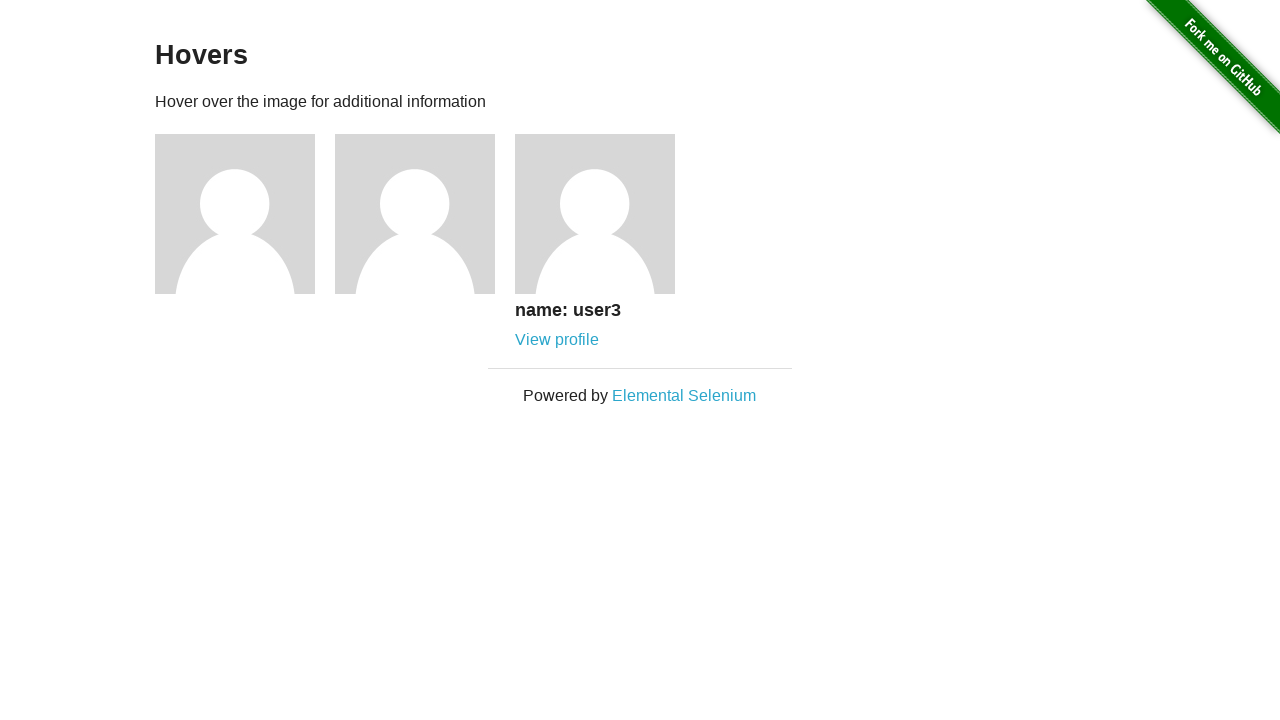

User3's info became visible after hover
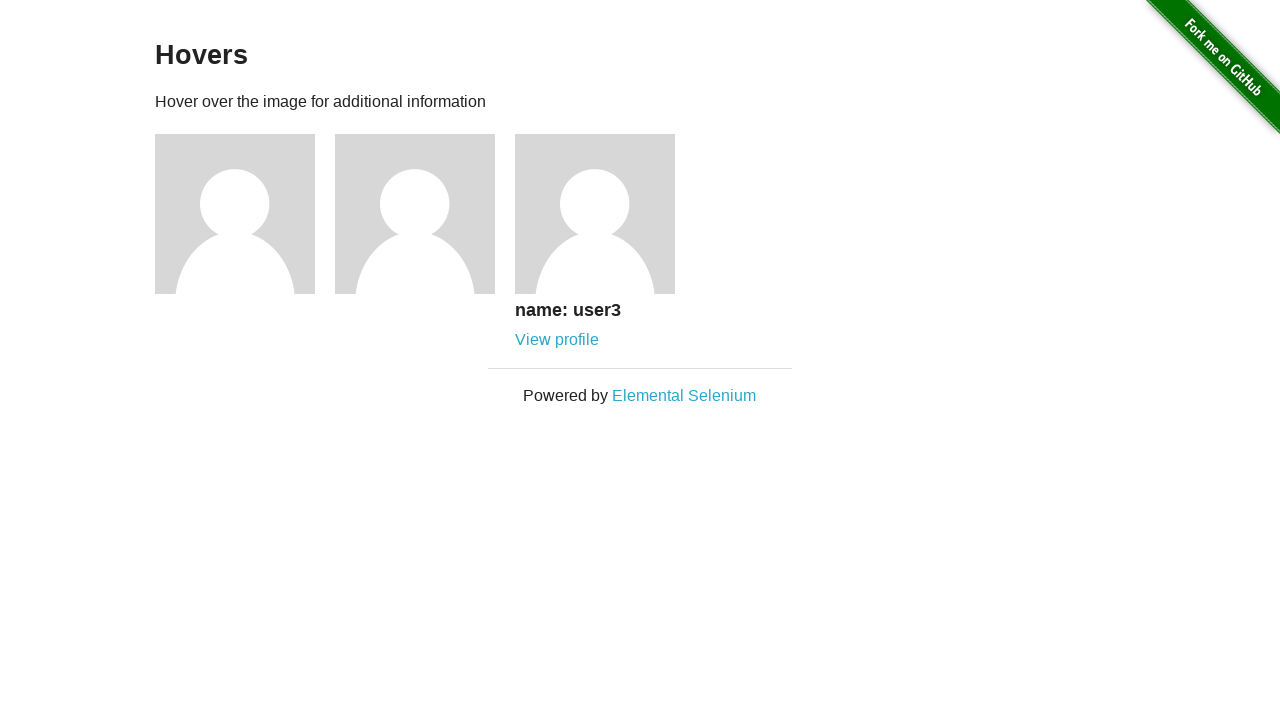

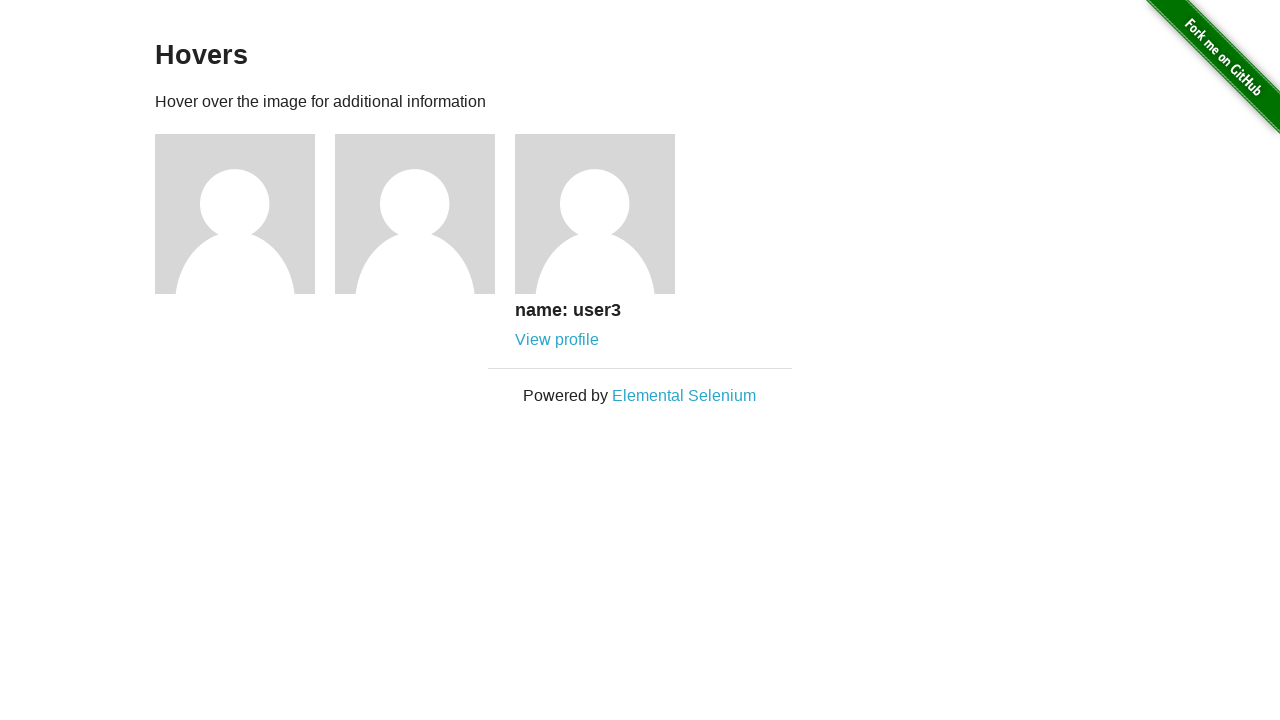